Tests information alert functionality by clicking the JS Alert button and accepting the alert

Starting URL: https://loopcamp.vercel.app/javascript-alerts.html

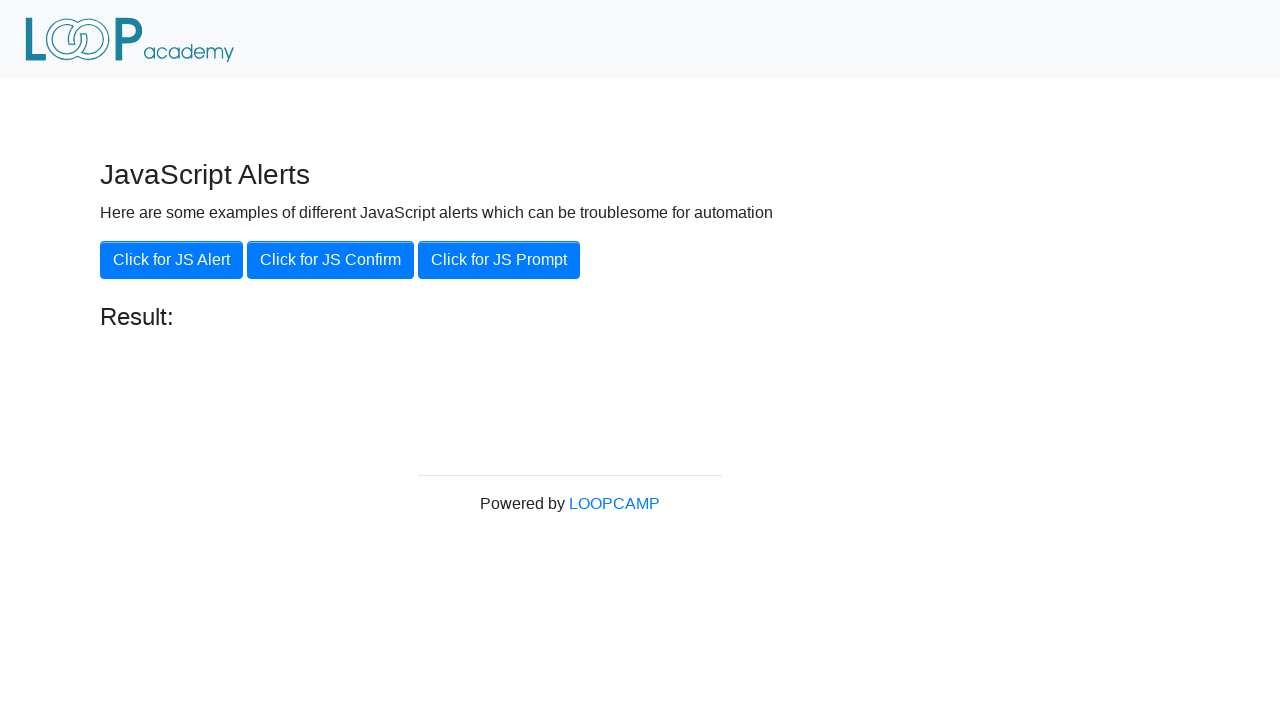

Navigated to JavaScript alerts page
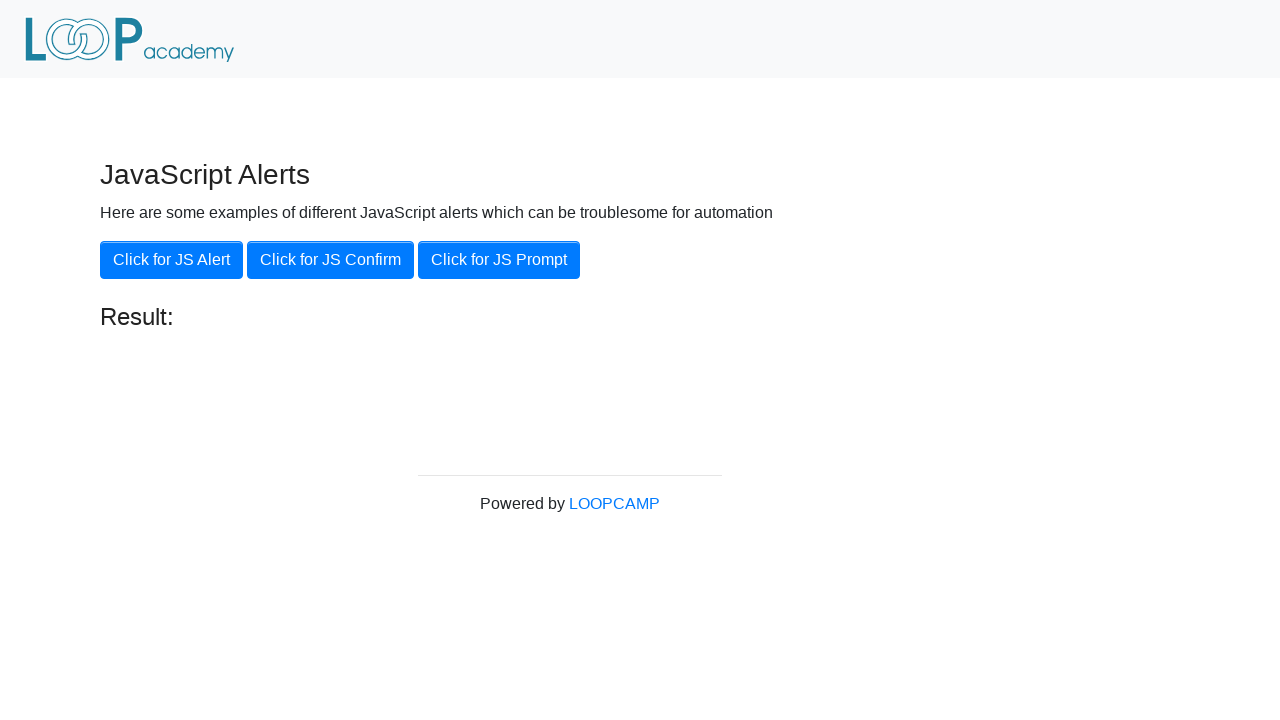

Clicked the 'Click for JS Alert' button at (172, 260) on xpath=//button[.='Click for JS Alert']
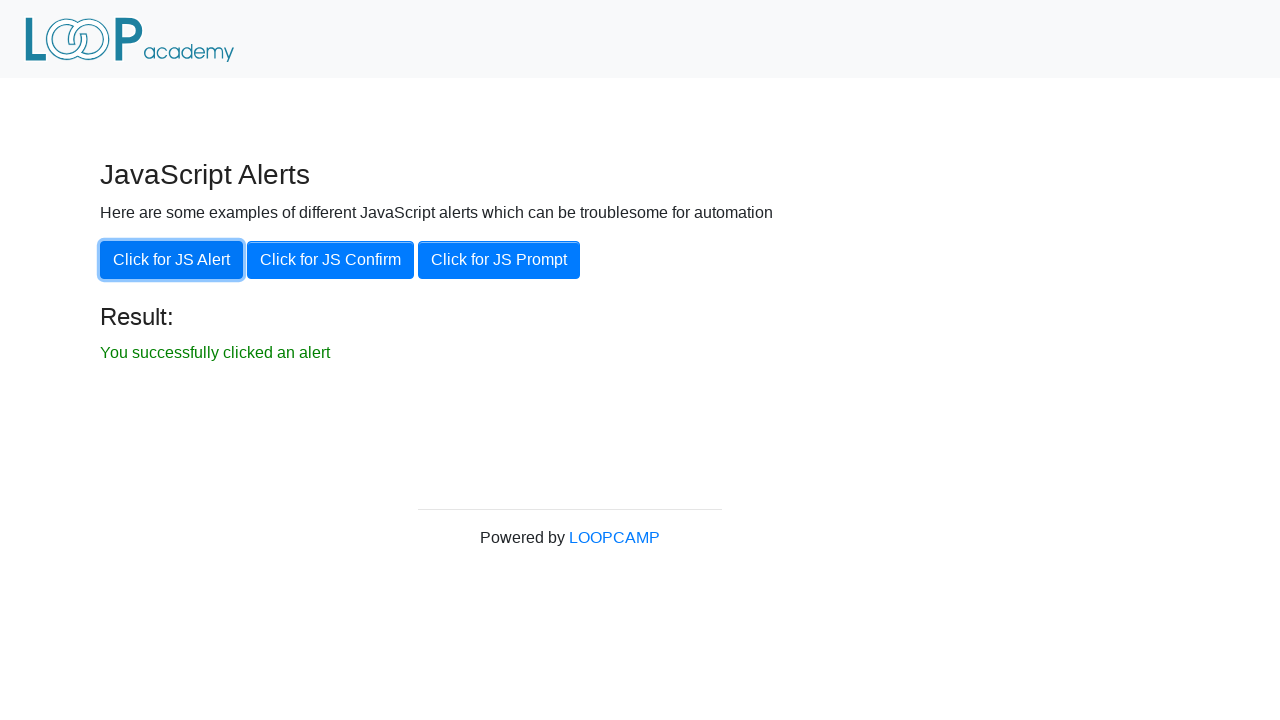

Set up dialog handler to accept alerts
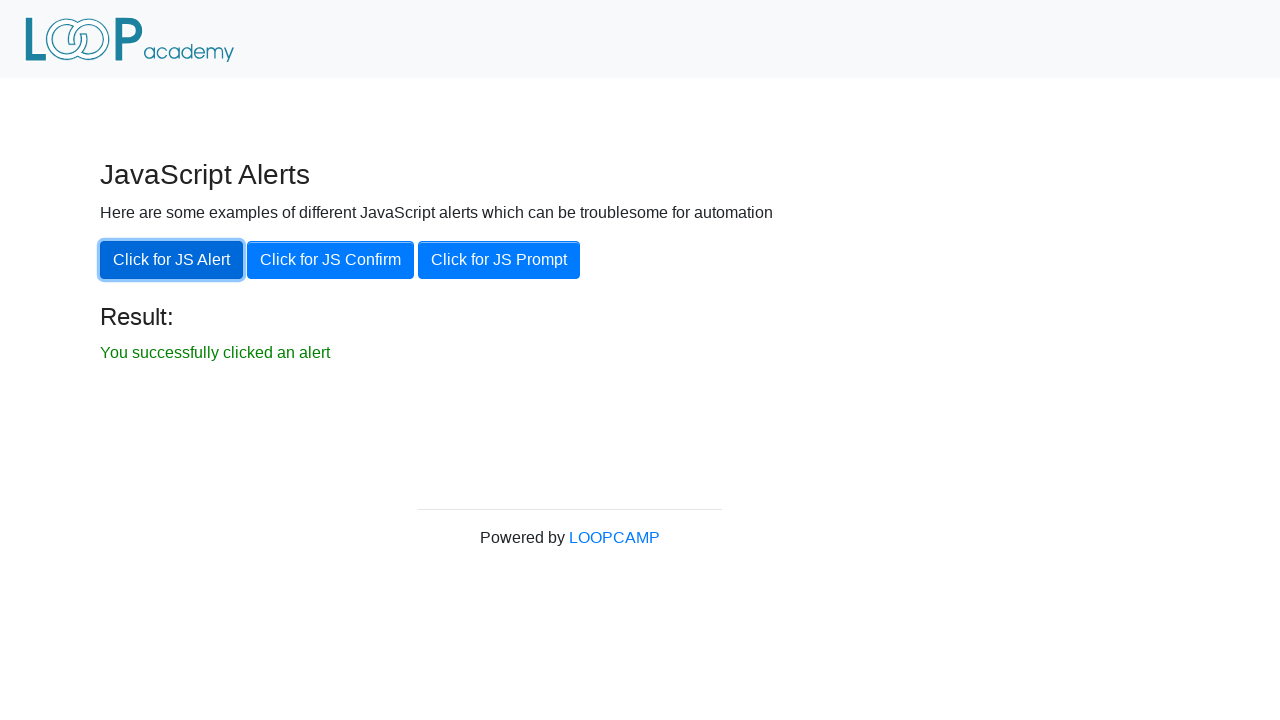

Clicked the 'Click for JS Alert' button again and alert was accepted at (172, 260) on xpath=//button[.='Click for JS Alert']
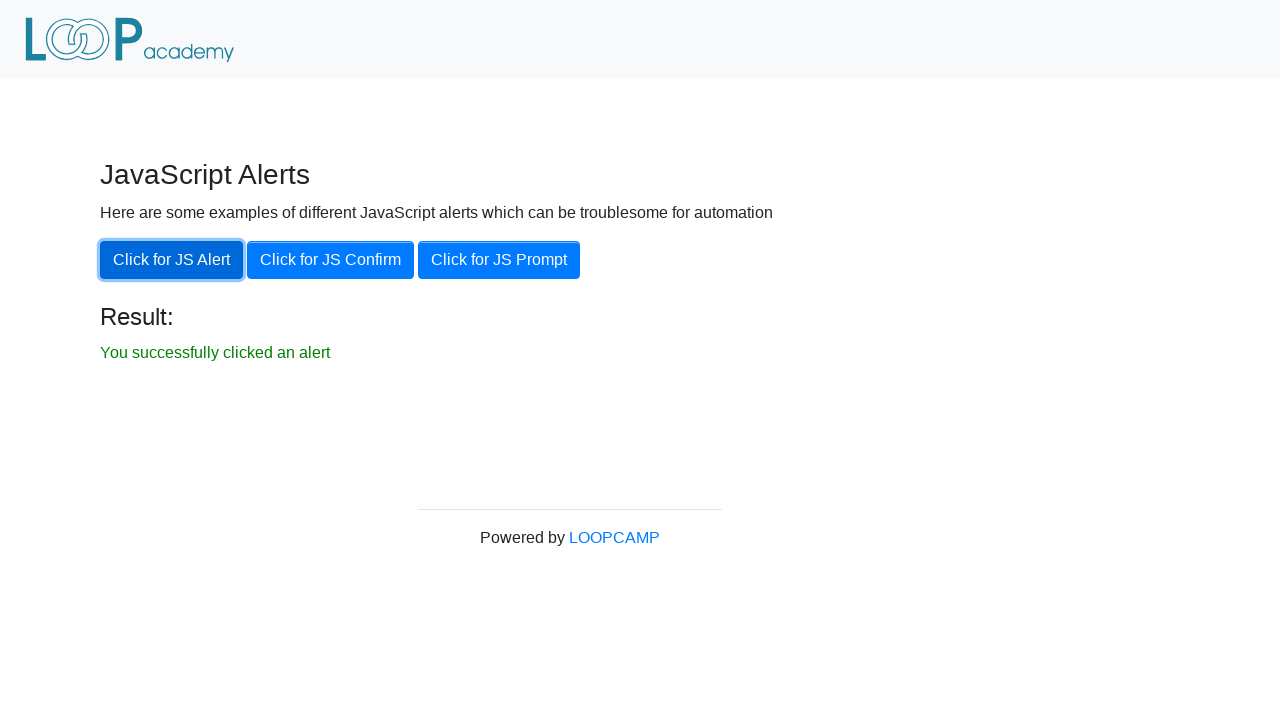

Verified success message is displayed
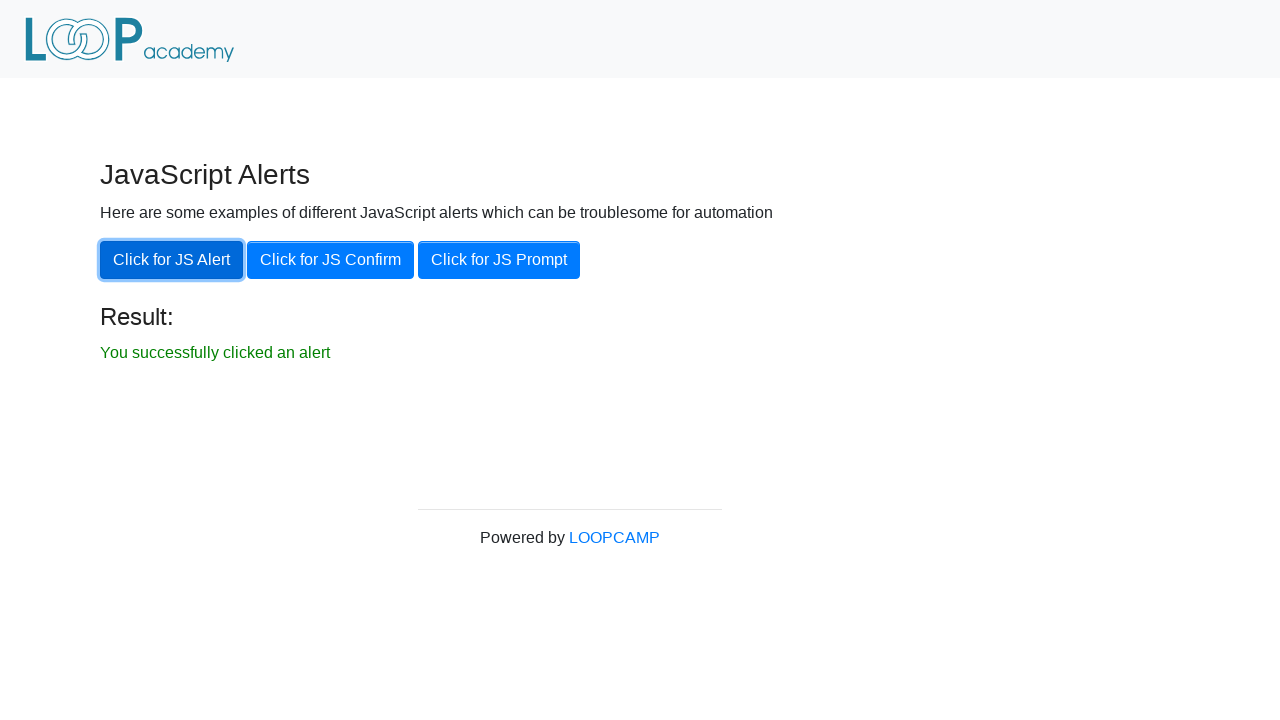

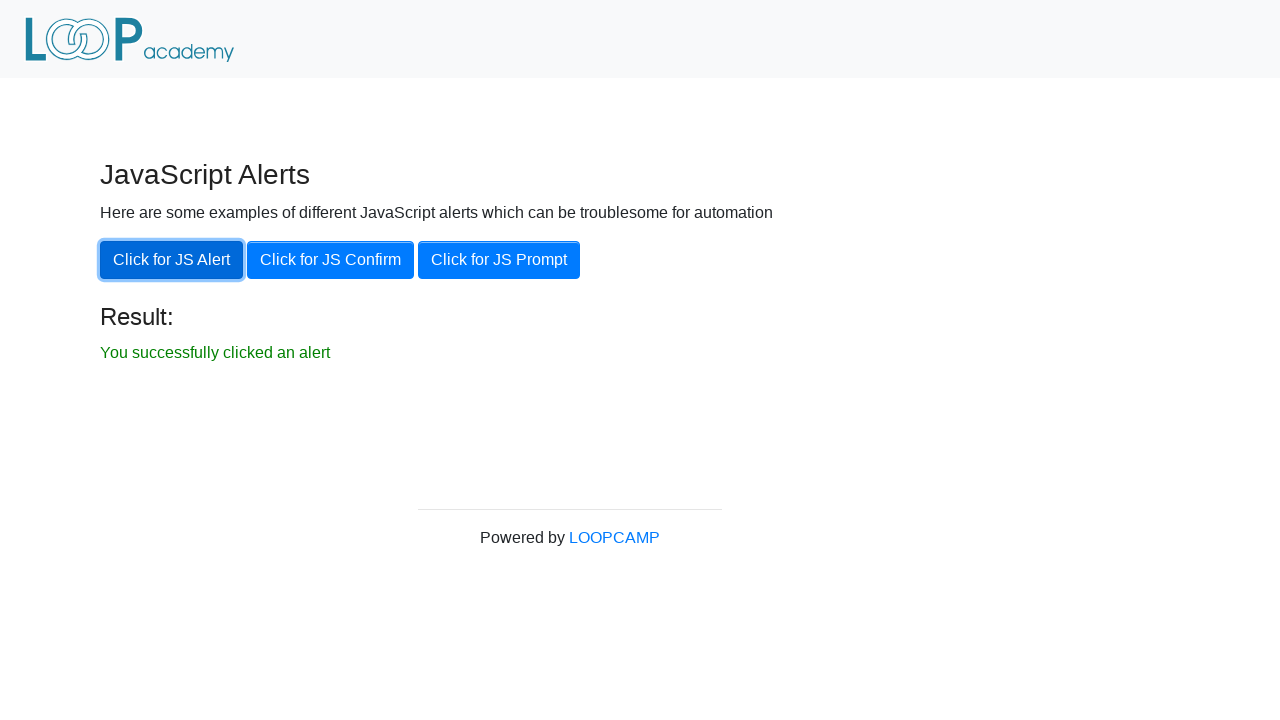